Tests toBeEmpty assertion by clearing a box and verifying it is empty

Starting URL: https://demoapp-sable-gamma.vercel.app/

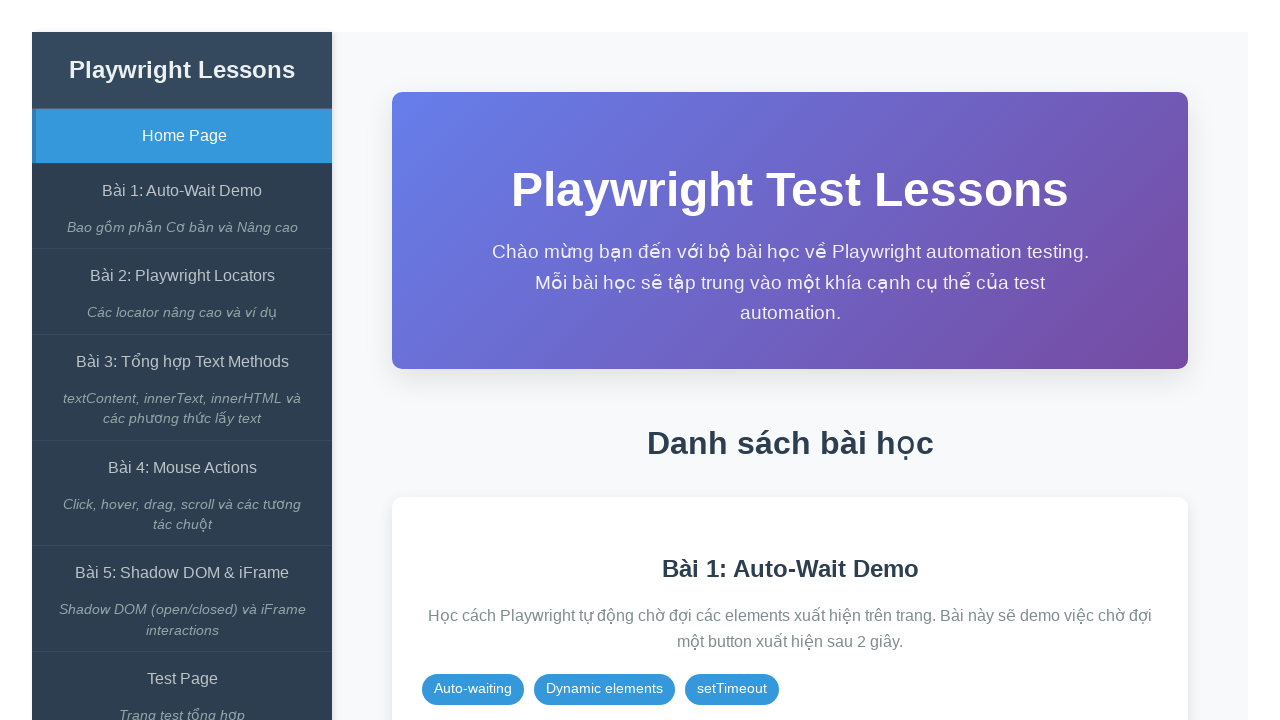

Clicked on the Auto-Wait Demo link at (182, 191) on internal:role=link[name="Bài 1: Auto-Wait Demo"i]
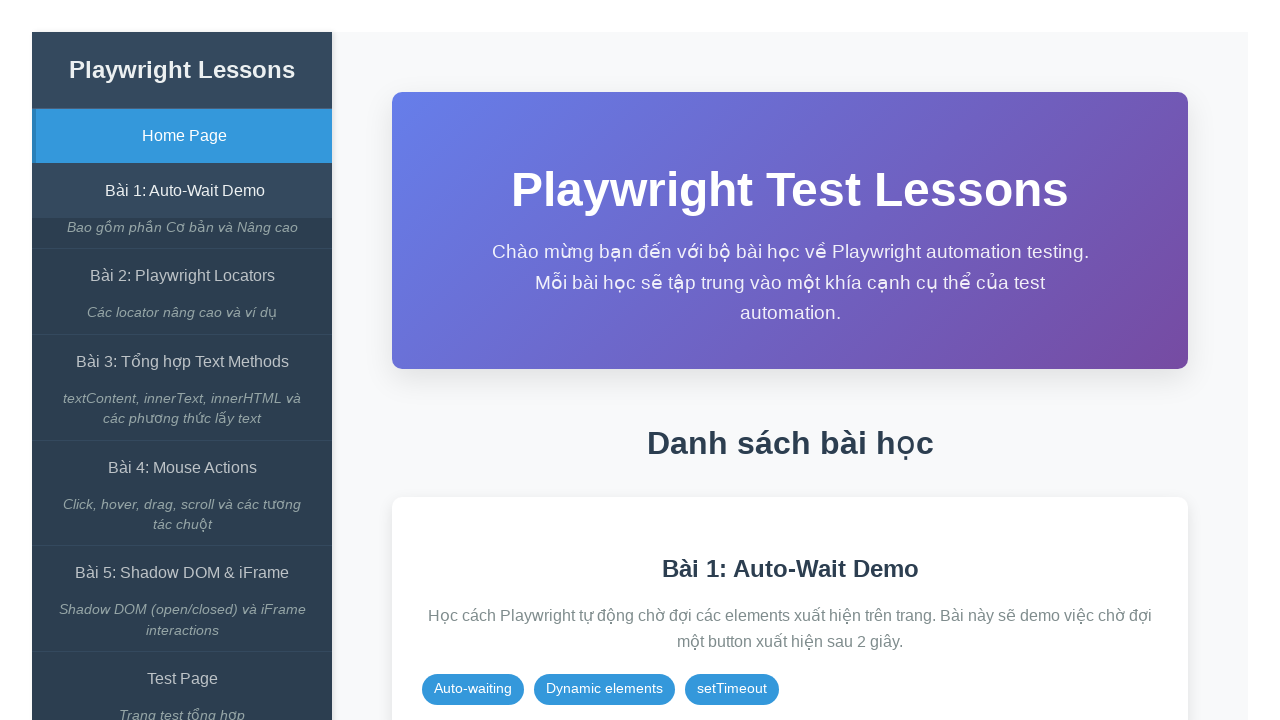

Clicked expect() có await button at (857, 312) on internal:role=button[name="expect() có await"i]
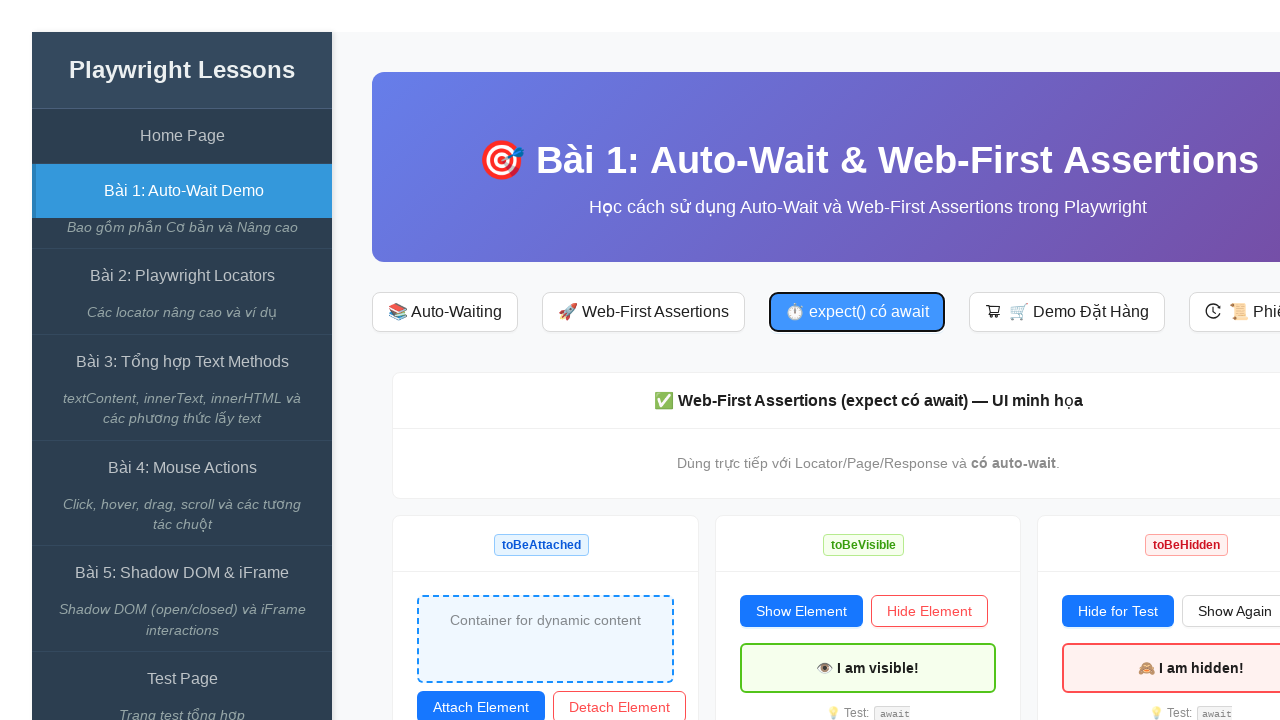

Clicked clear button to empty the box at (1000, 360) on #btn-clear
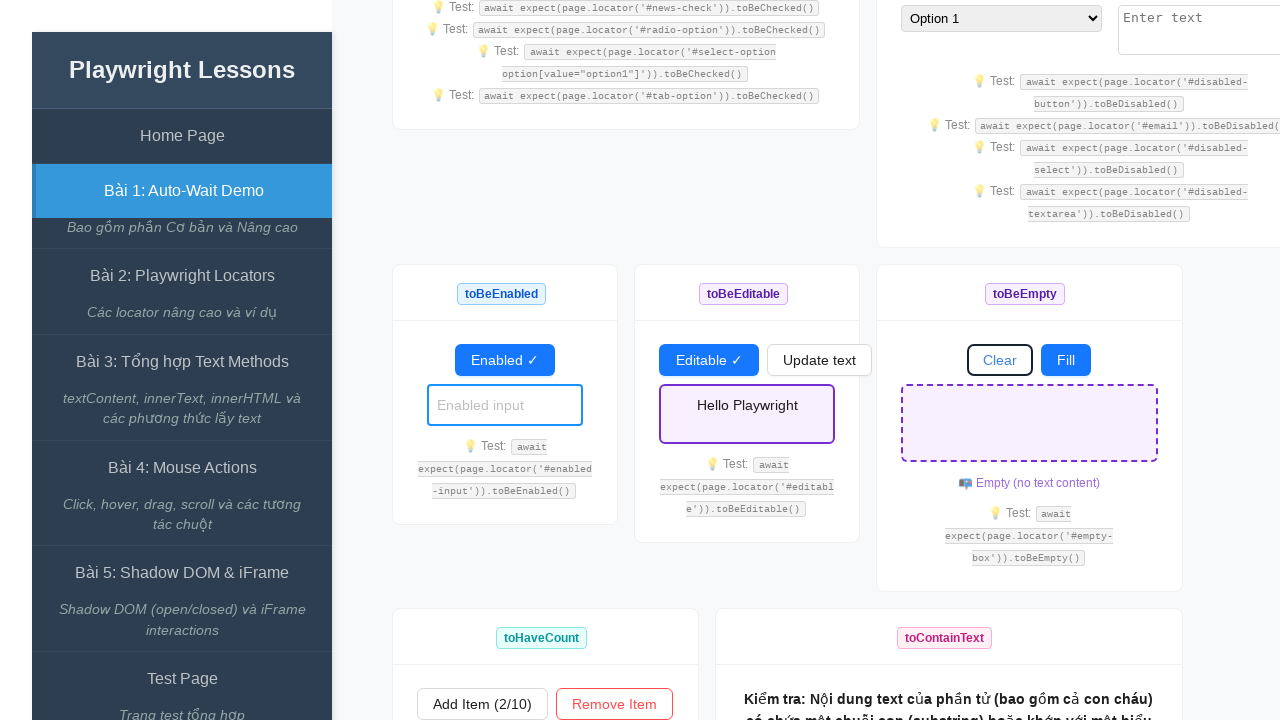

Verified that the box is empty using toBeEmpty assertion
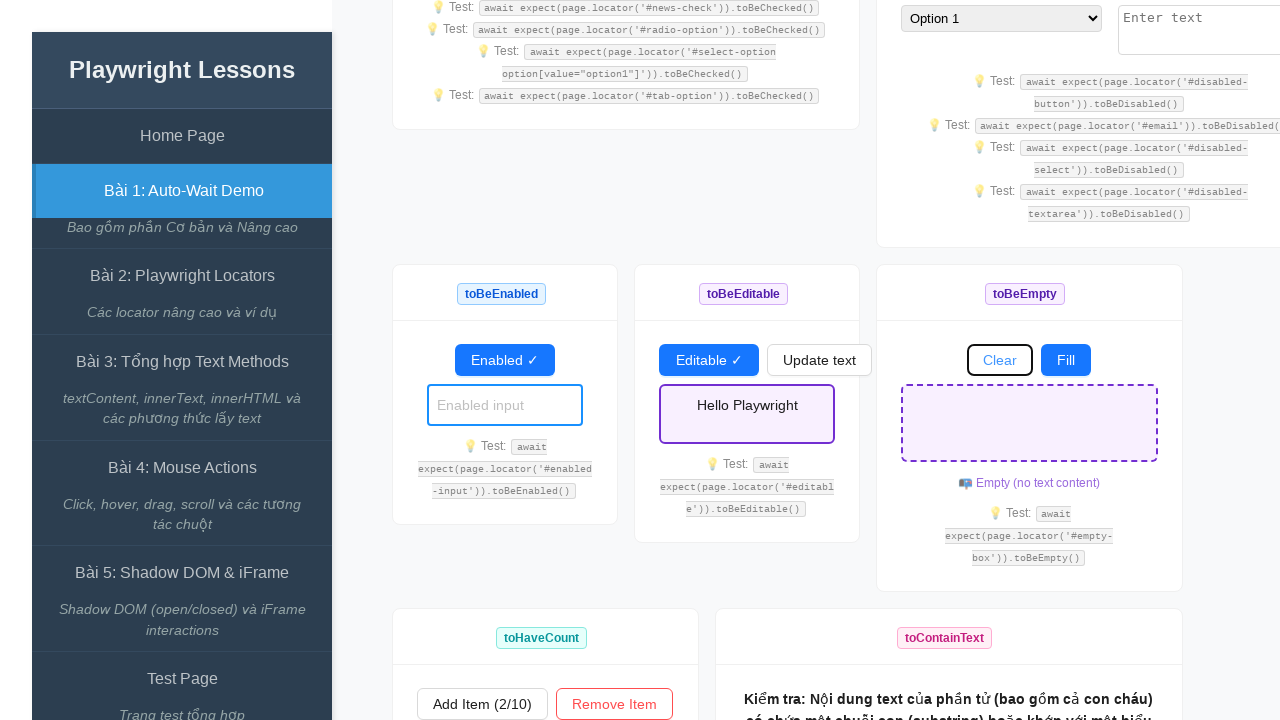

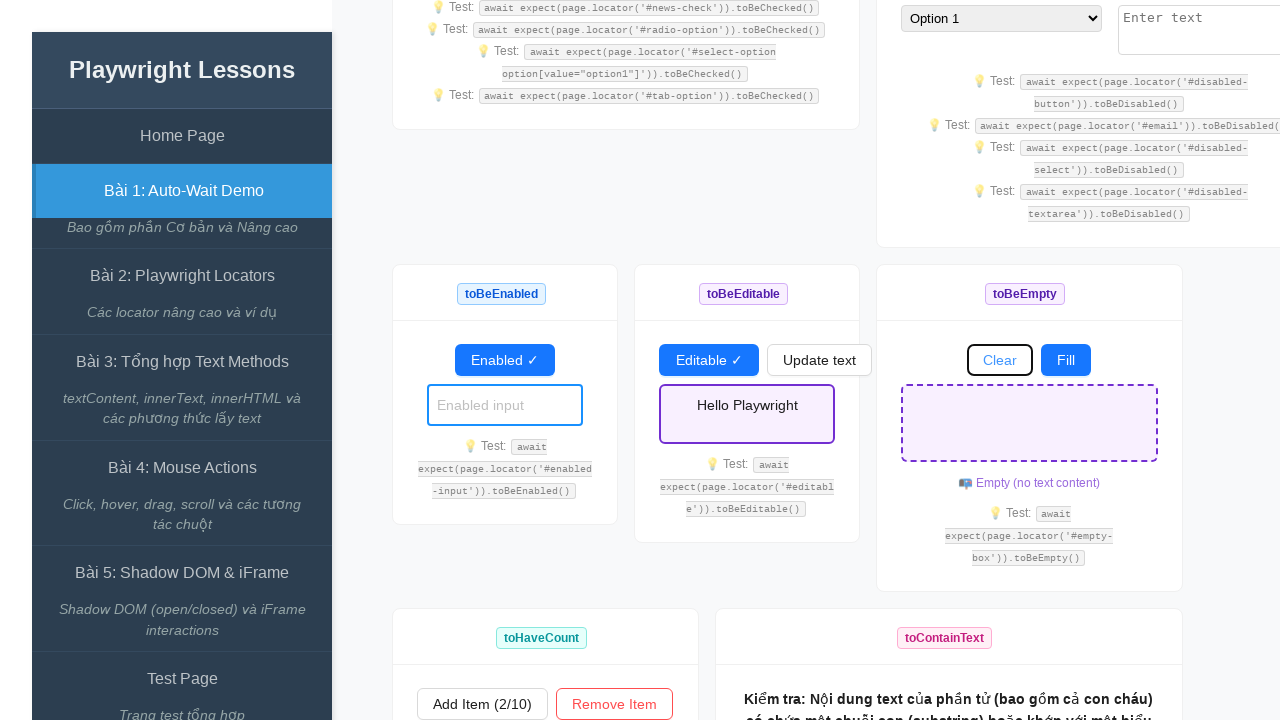